Tests interaction with radio button and checkbox elements on a web form by clicking them

Starting URL: https://bonigarcia.dev/selenium-webdriver-java/web-form

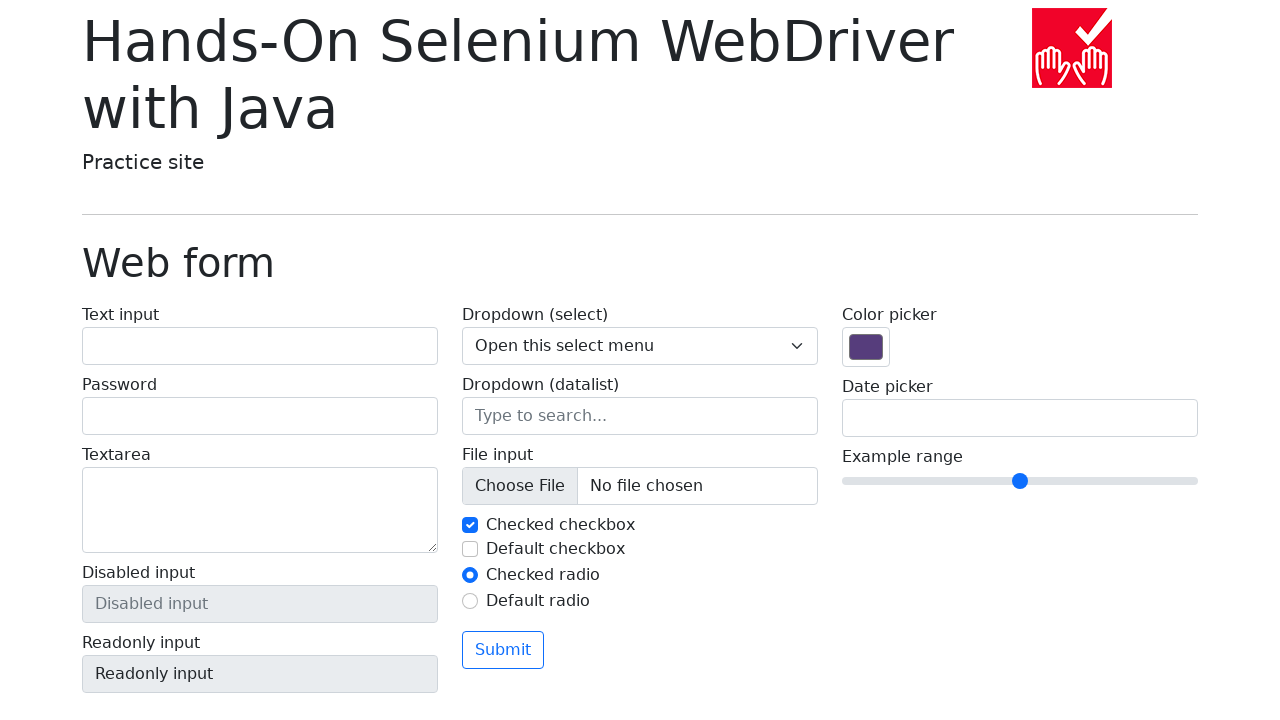

Clicked checkbox element with ID 'my-check-2' at (470, 549) on #my-check-2
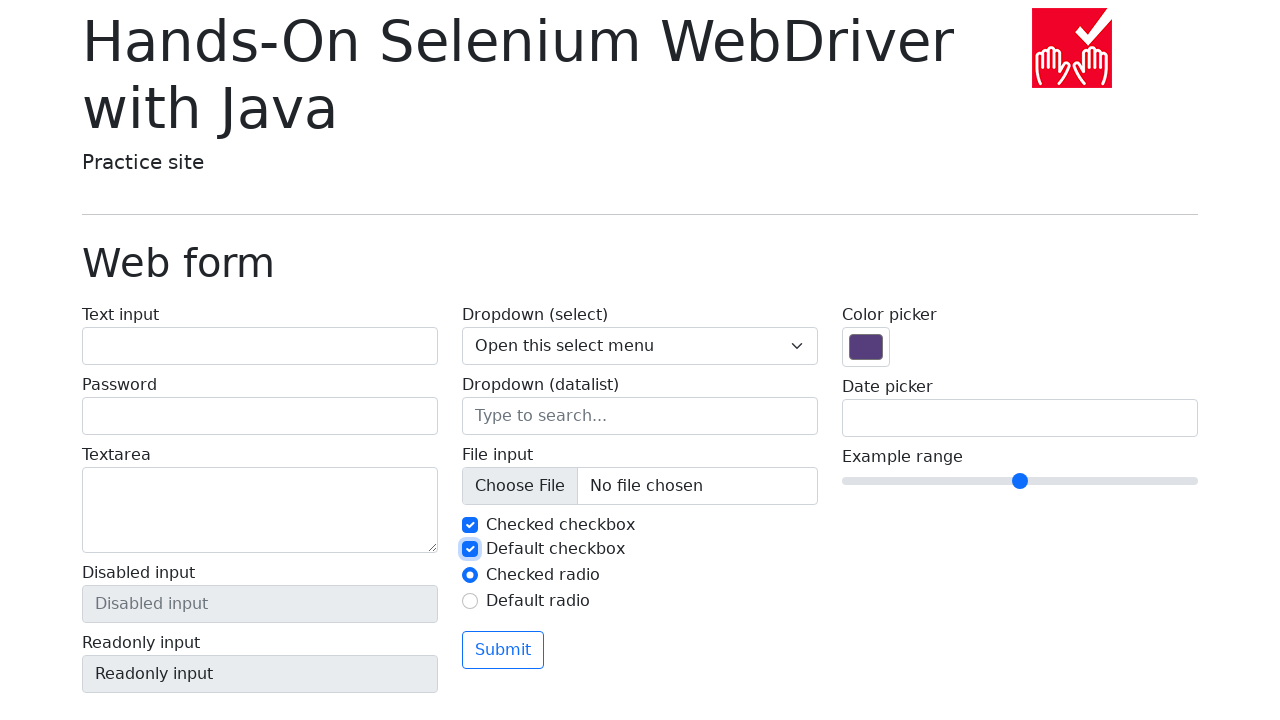

Clicked radio button element with ID 'my-radio-2' at (470, 601) on #my-radio-2
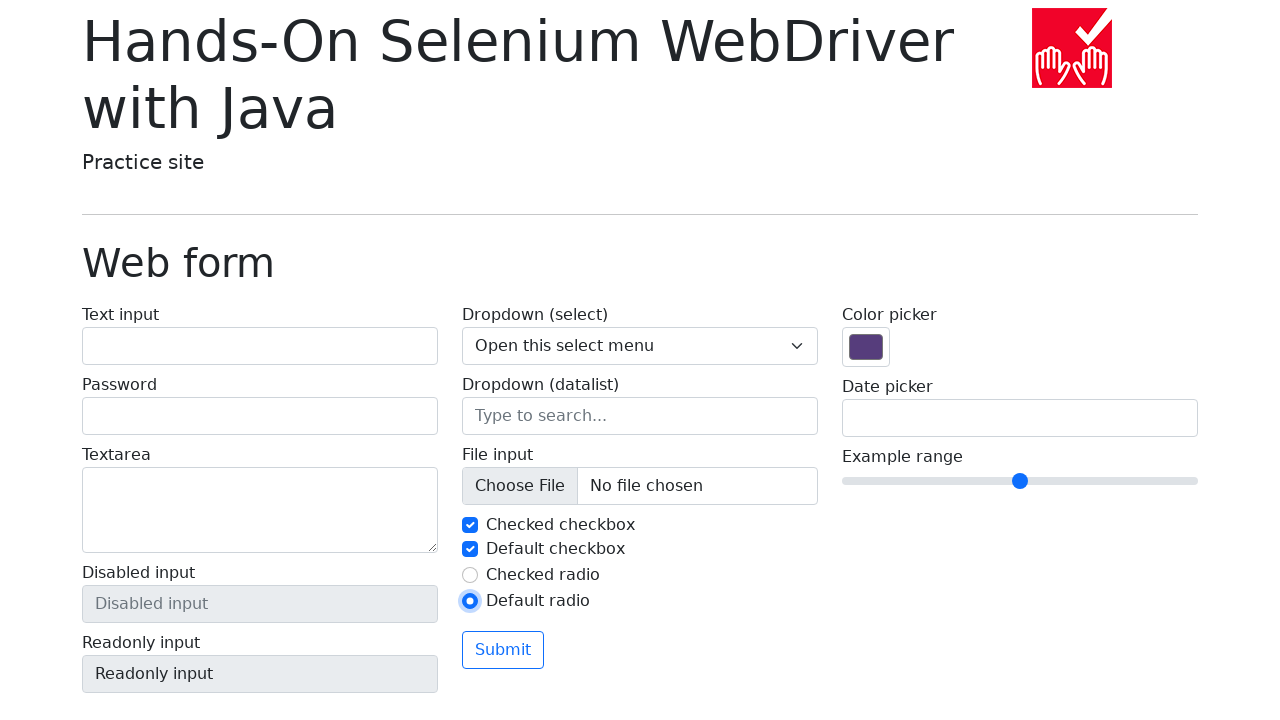

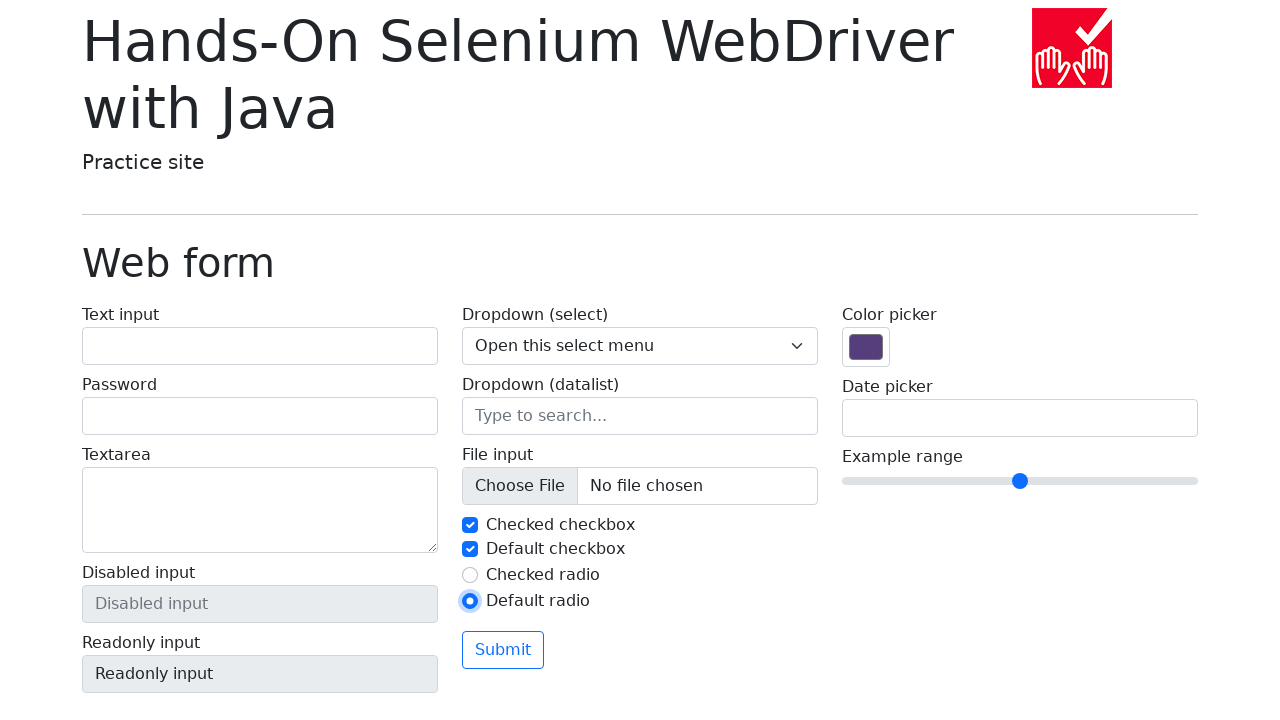